Navigates to the Slow Login page from the main page and verifies the page title displays correctly

Starting URL: https://bonigarcia.dev/selenium-webdriver-java/

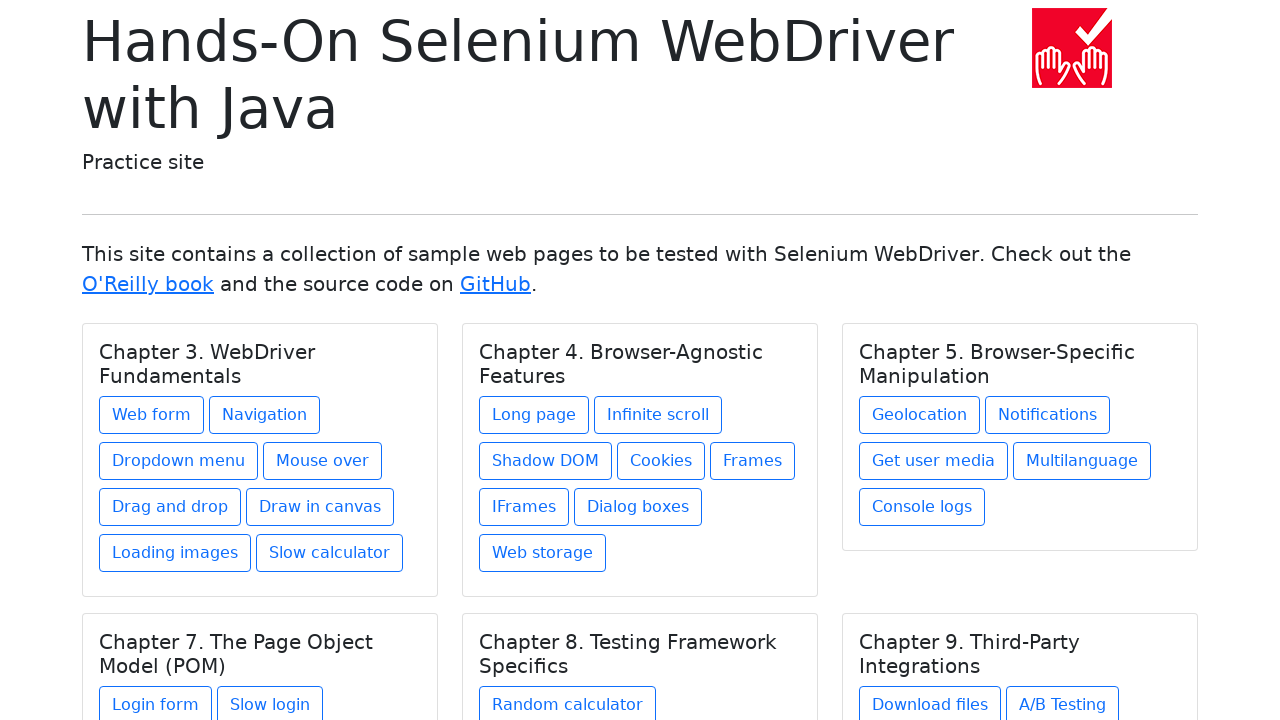

Clicked on the Slow Login link under Chapter 7 at (270, 701) on xpath=//h5[text()='Chapter 7. The Page Object Model (POM)']/../a[@href='login-sl
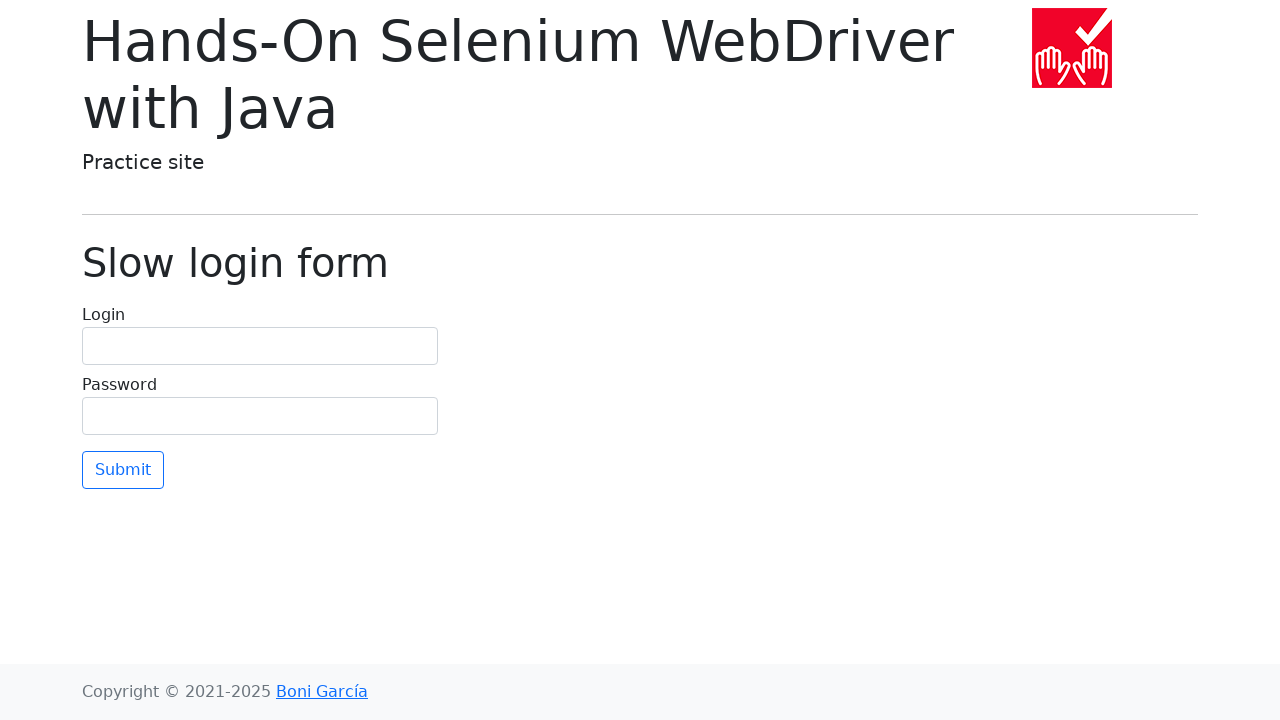

Waited for page title to load and verified it displays correctly
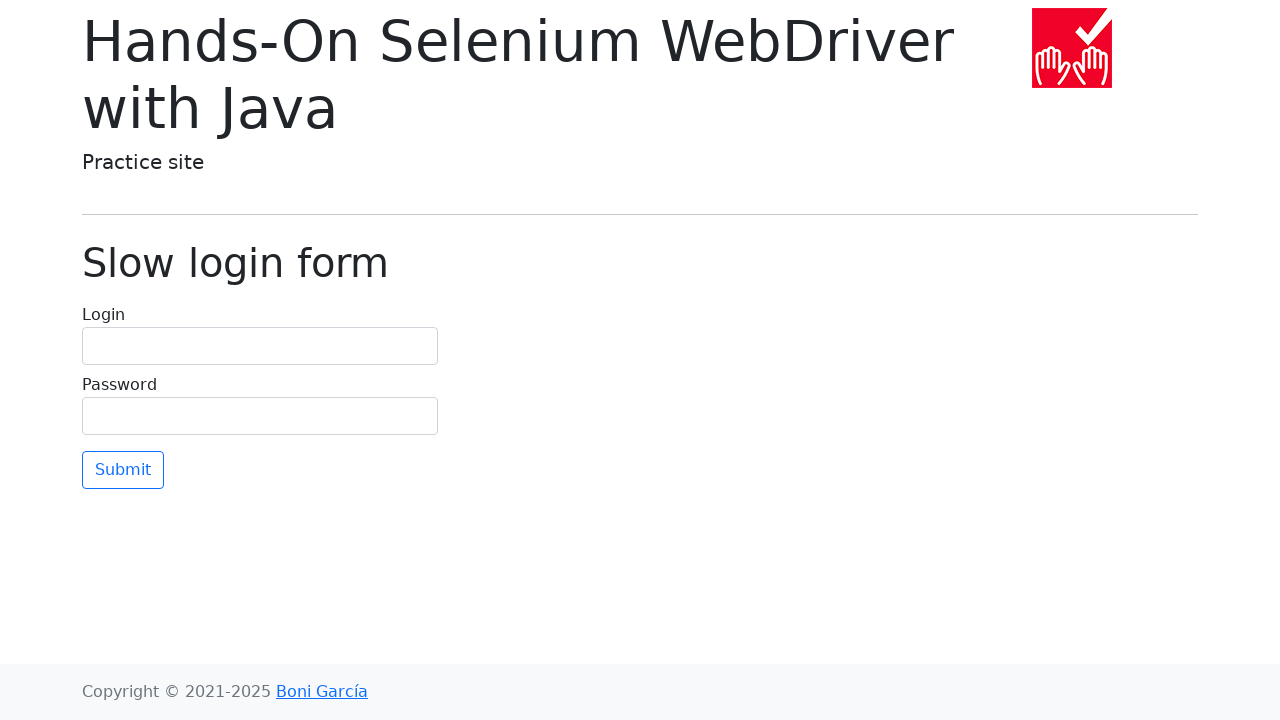

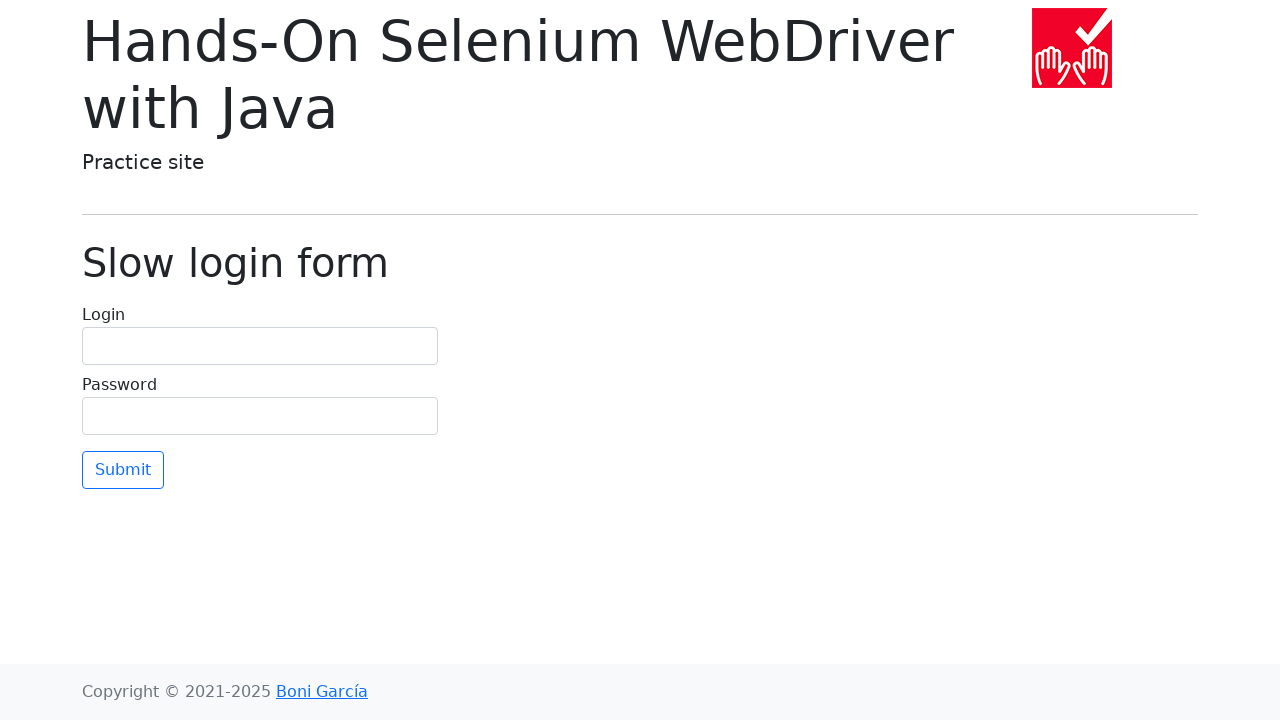